Tests drag and drop functionality by dragging an element and dropping it onto a target element within an iframe

Starting URL: https://jqueryui.com/droppable/

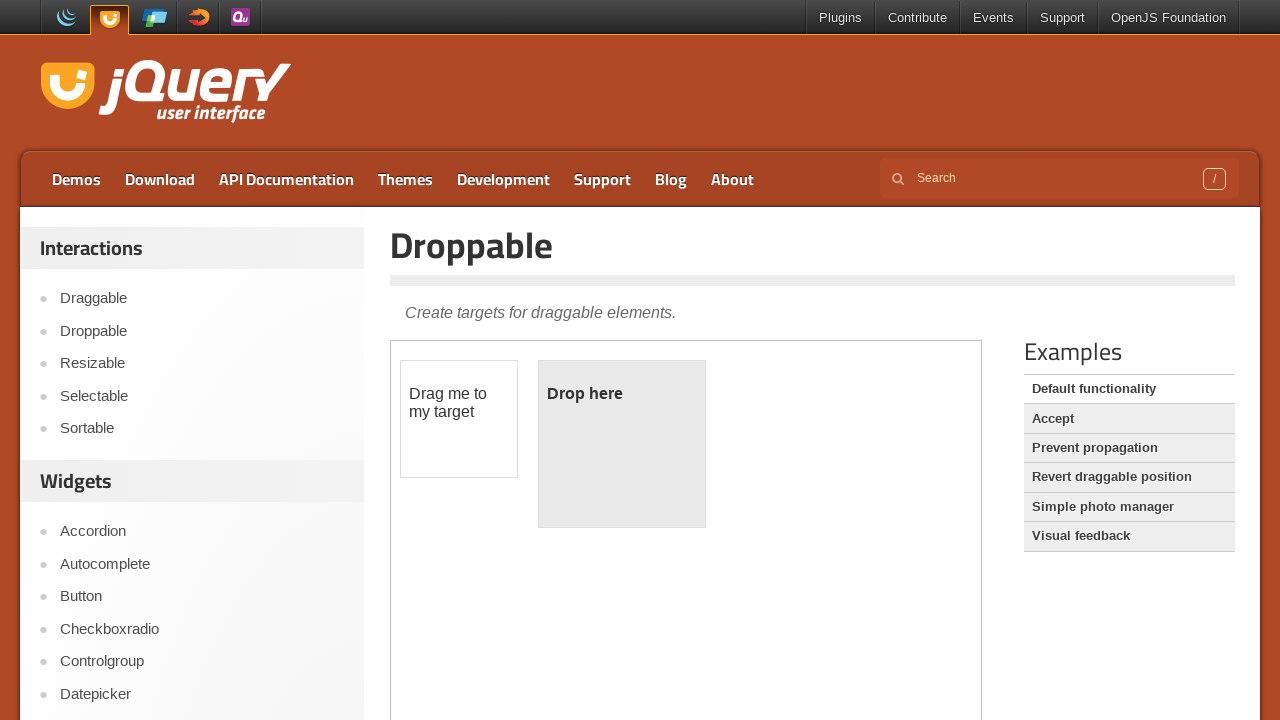

Navigated to jQuery UI droppable demo page
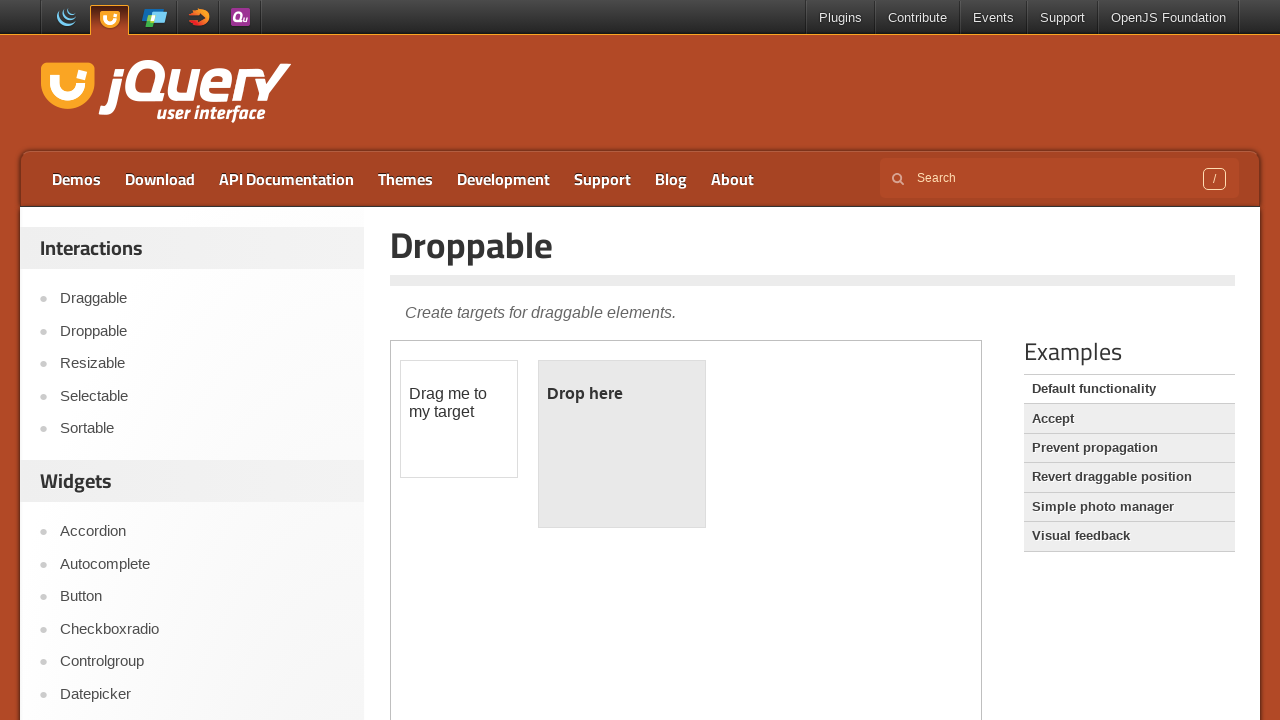

Located demo frame containing drag and drop elements
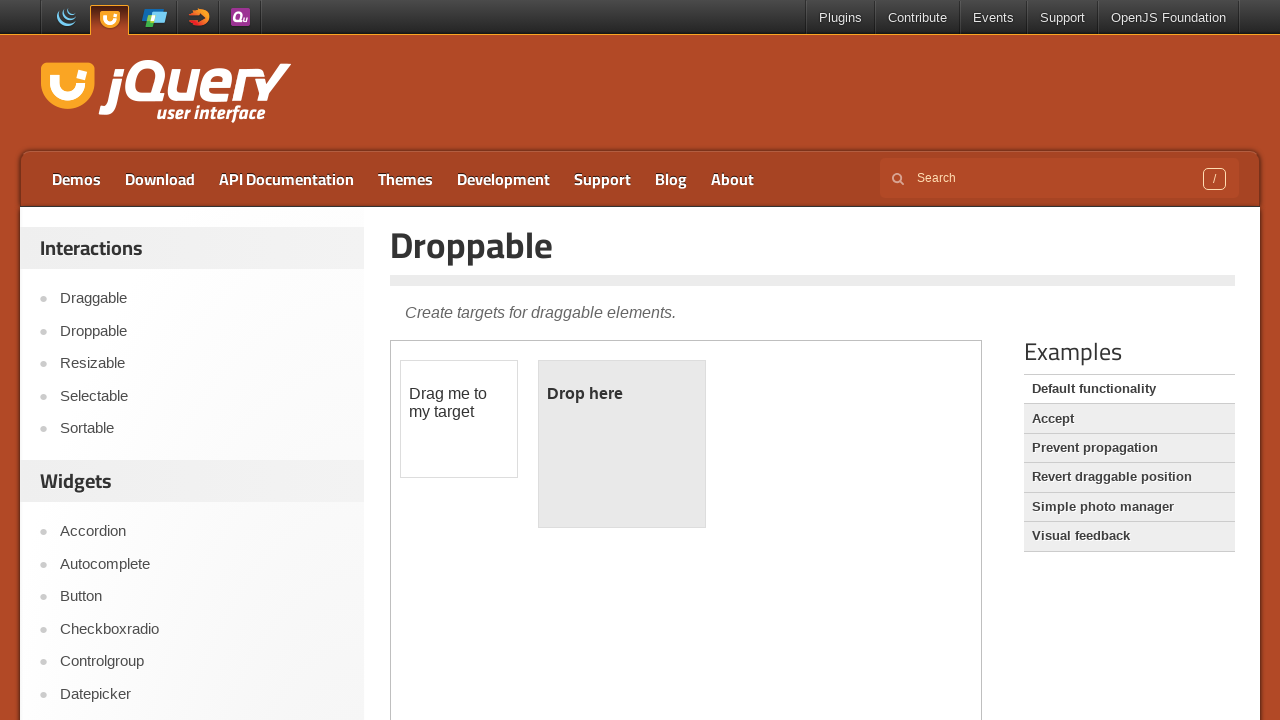

Located draggable element with id 'draggable'
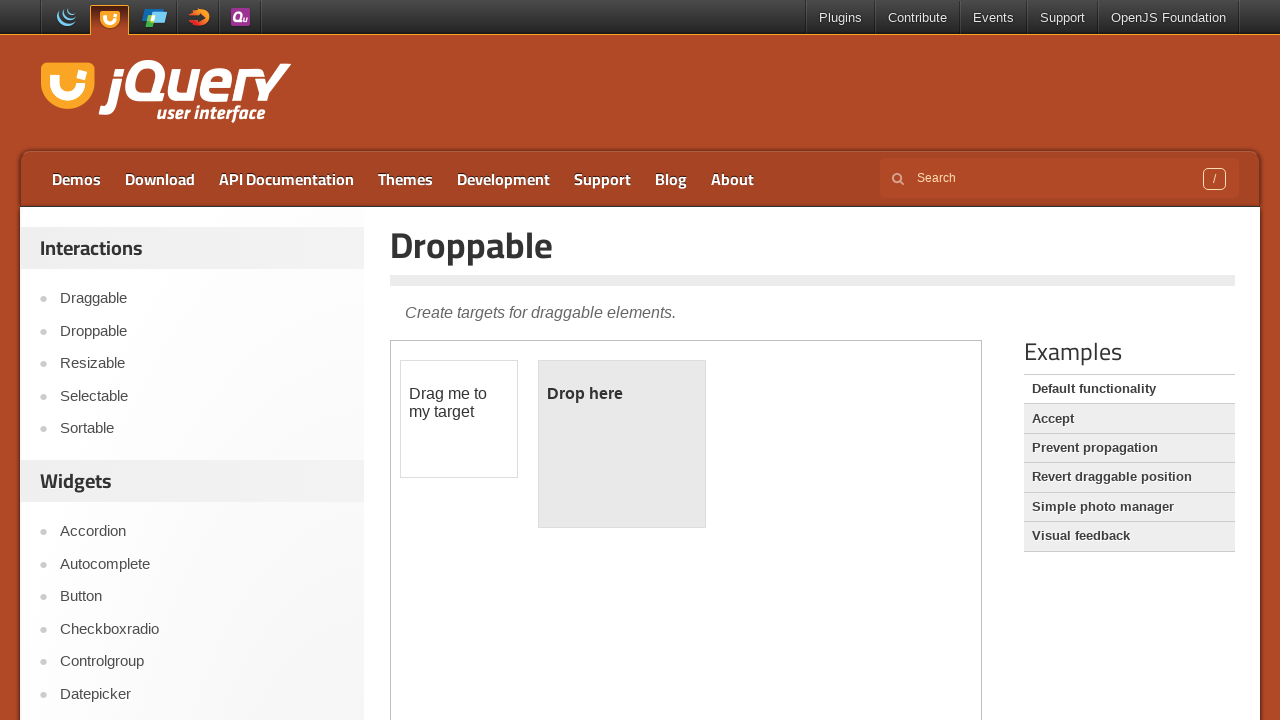

Located droppable target element with id 'droppable'
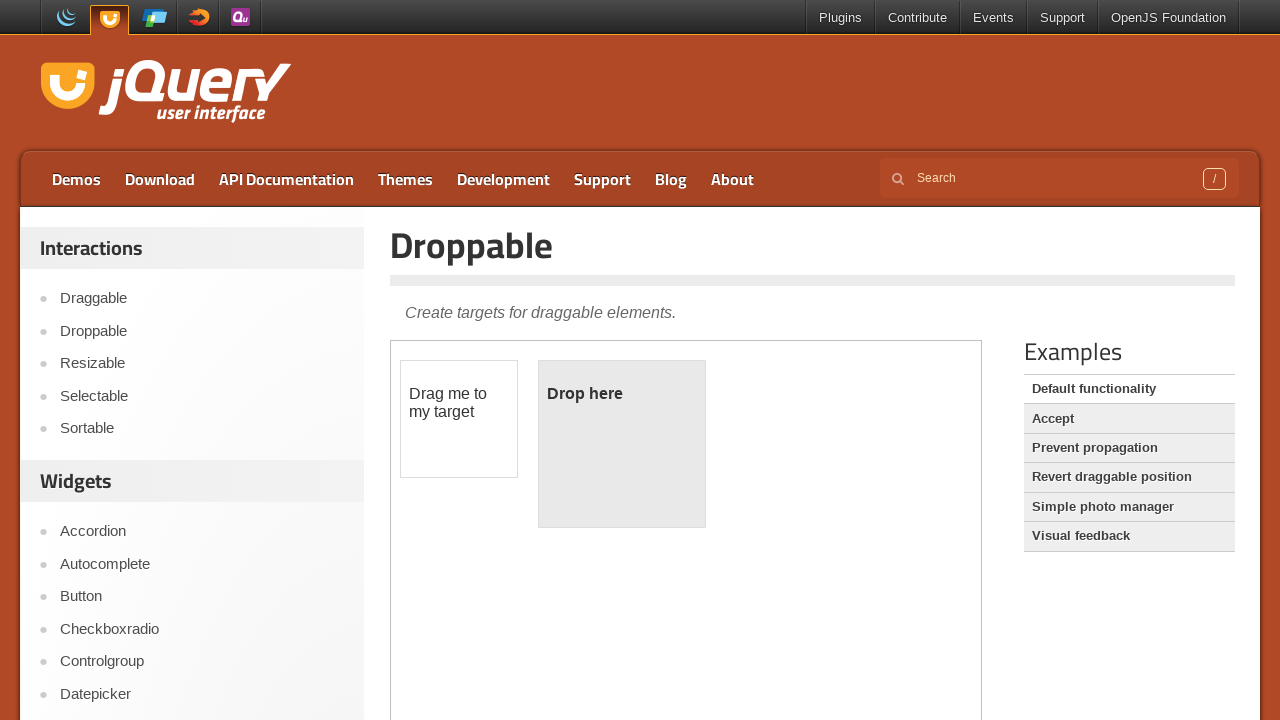

Dragged 'draggable' element and dropped it onto 'droppable' target at (622, 444)
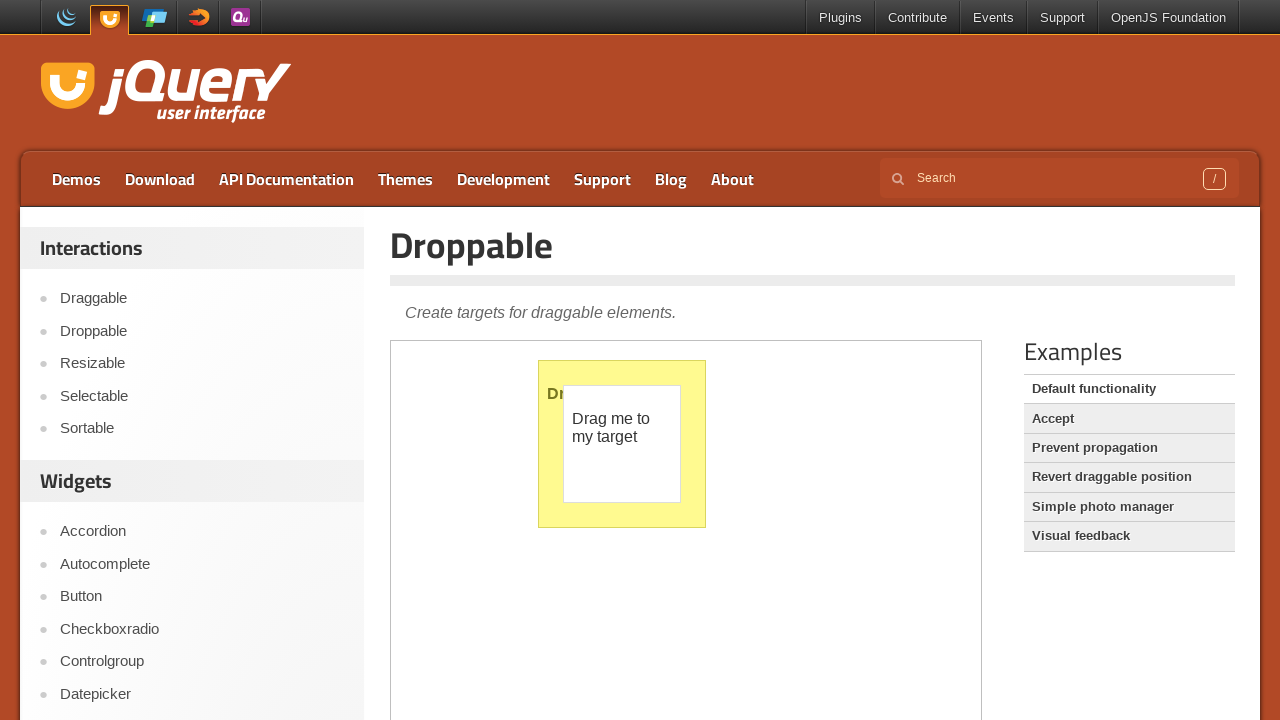

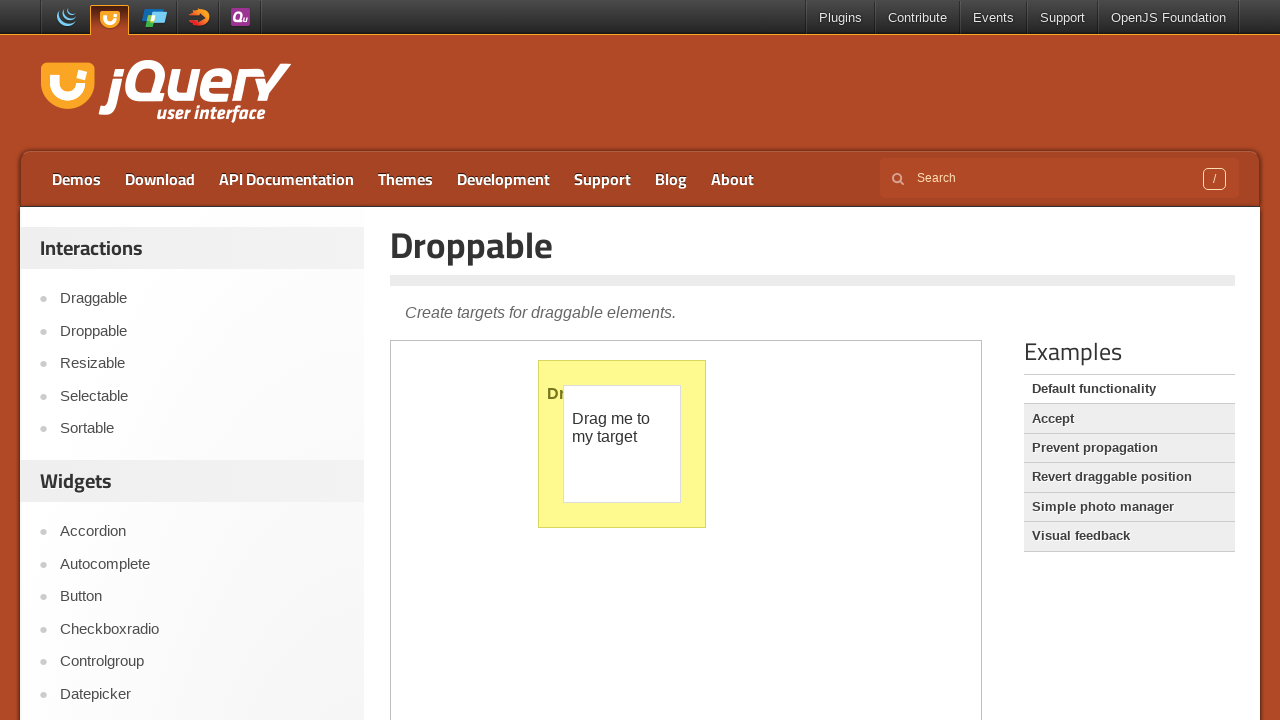